Tests dropdown functionality by interacting with a select element and verifying available options

Starting URL: https://the-internet.herokuapp.com/dropdown

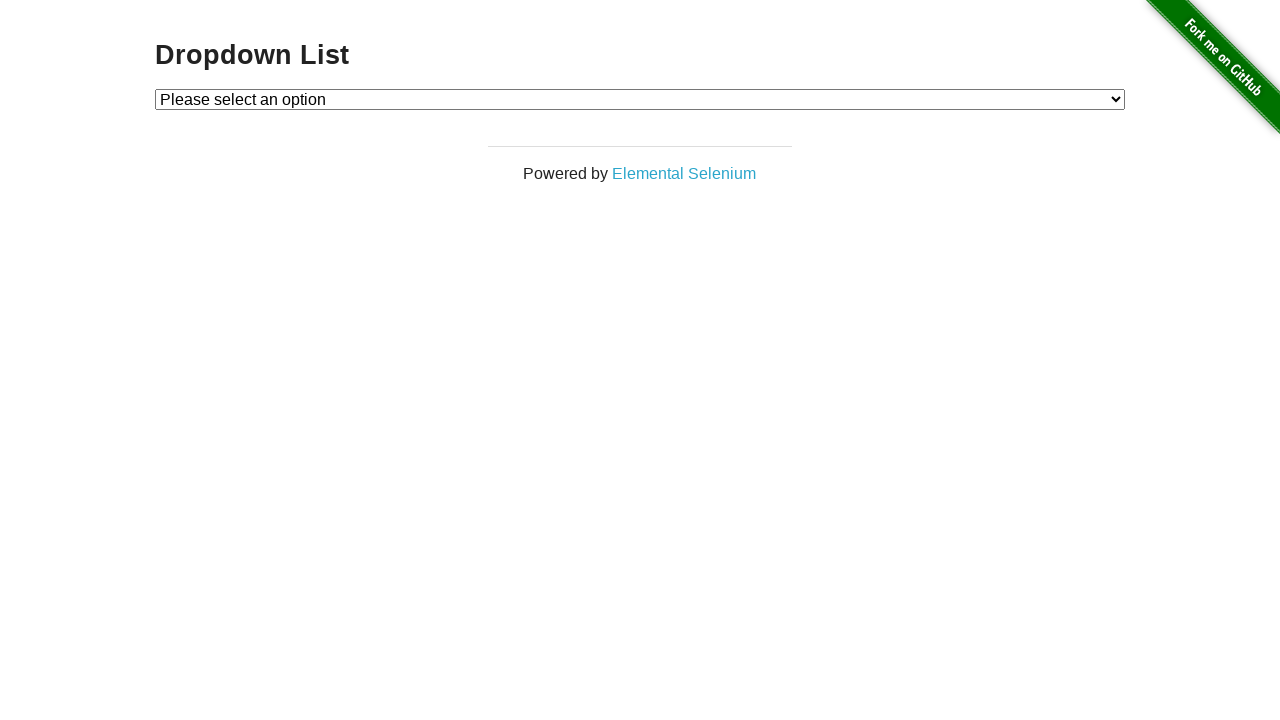

Waited for dropdown element to be visible
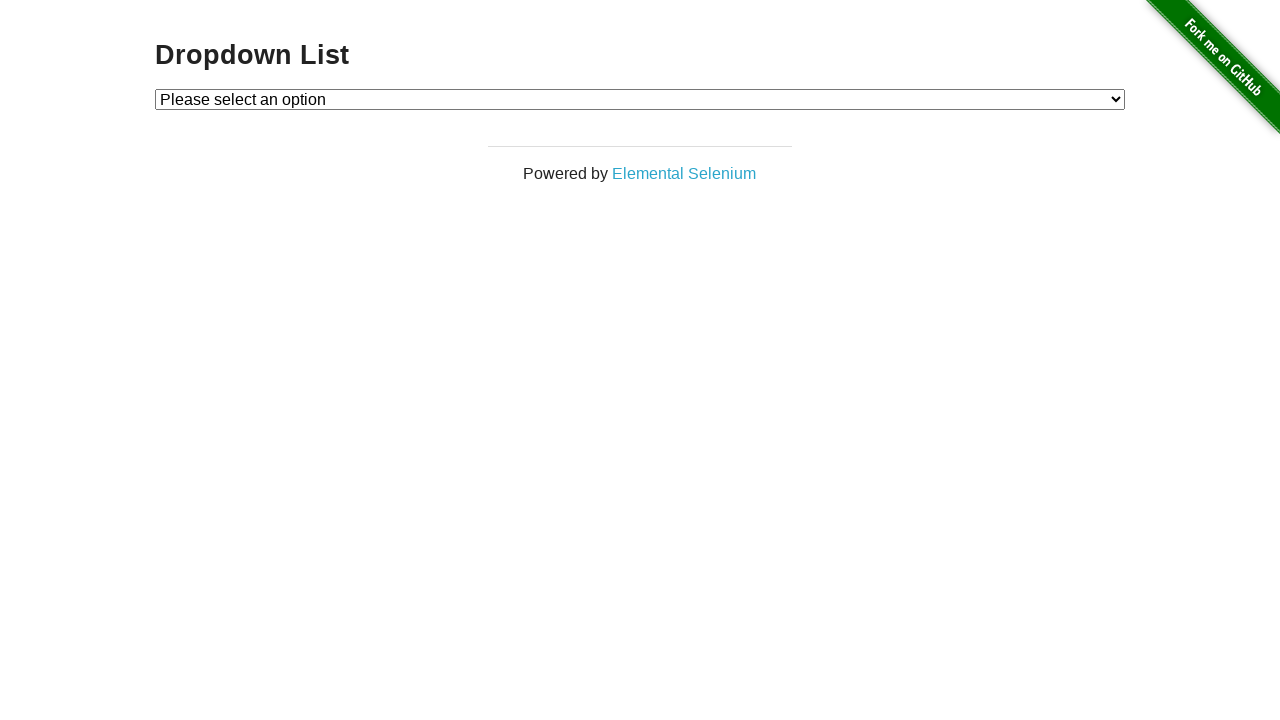

Selected option with value '2' from dropdown on #dropdown
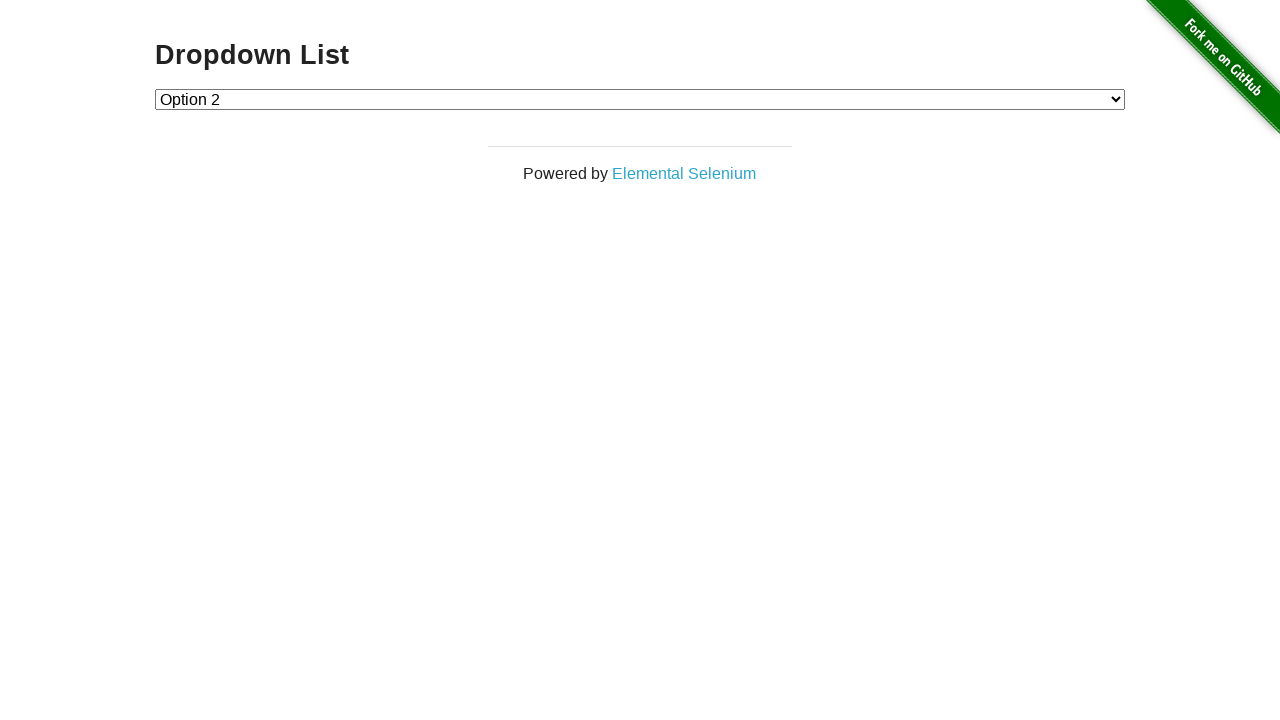

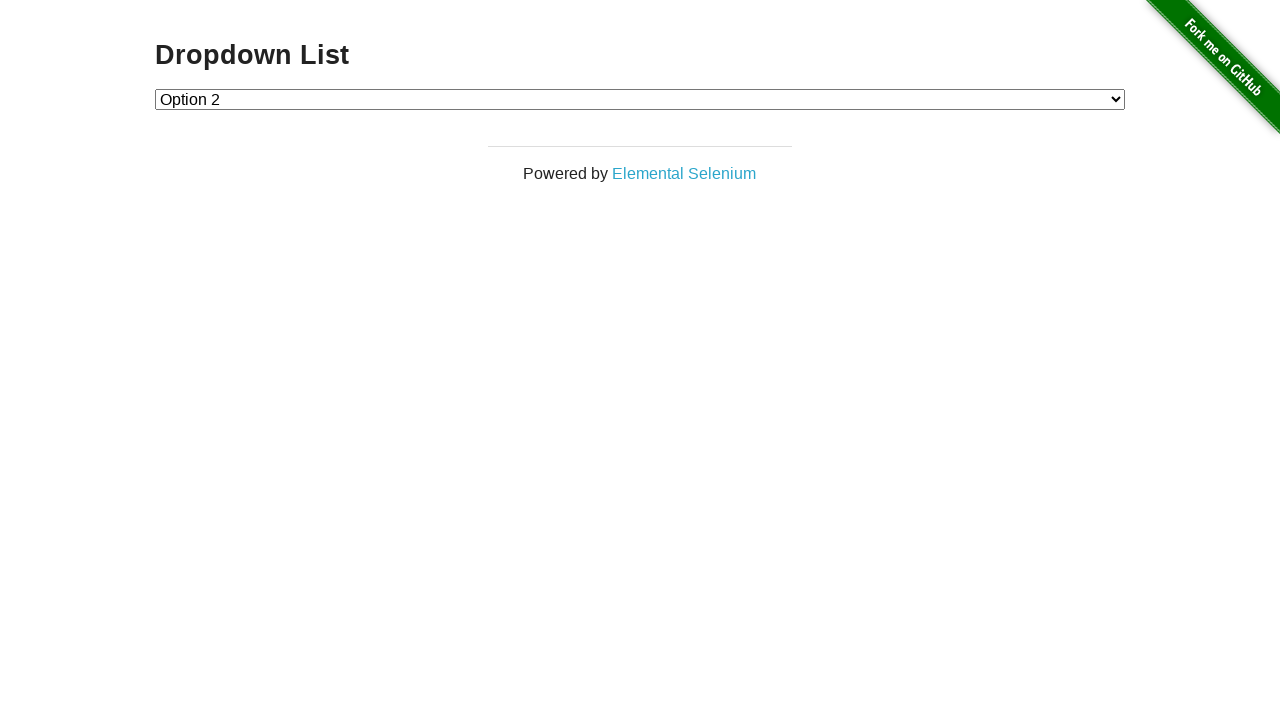